Tests modal dialog functionality by opening and closing both small and large modal windows, verifying they appear and disappear correctly.

Starting URL: https://demoqa.com/modal-dialogs

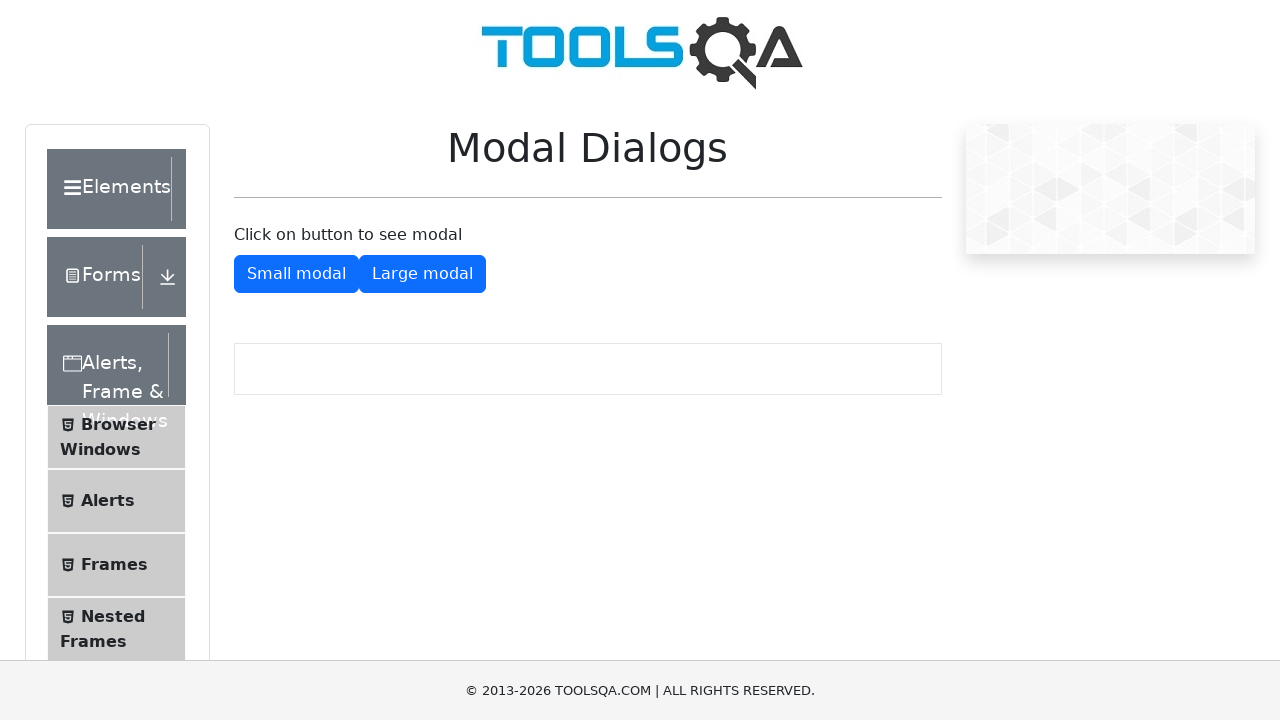

Small modal button became visible
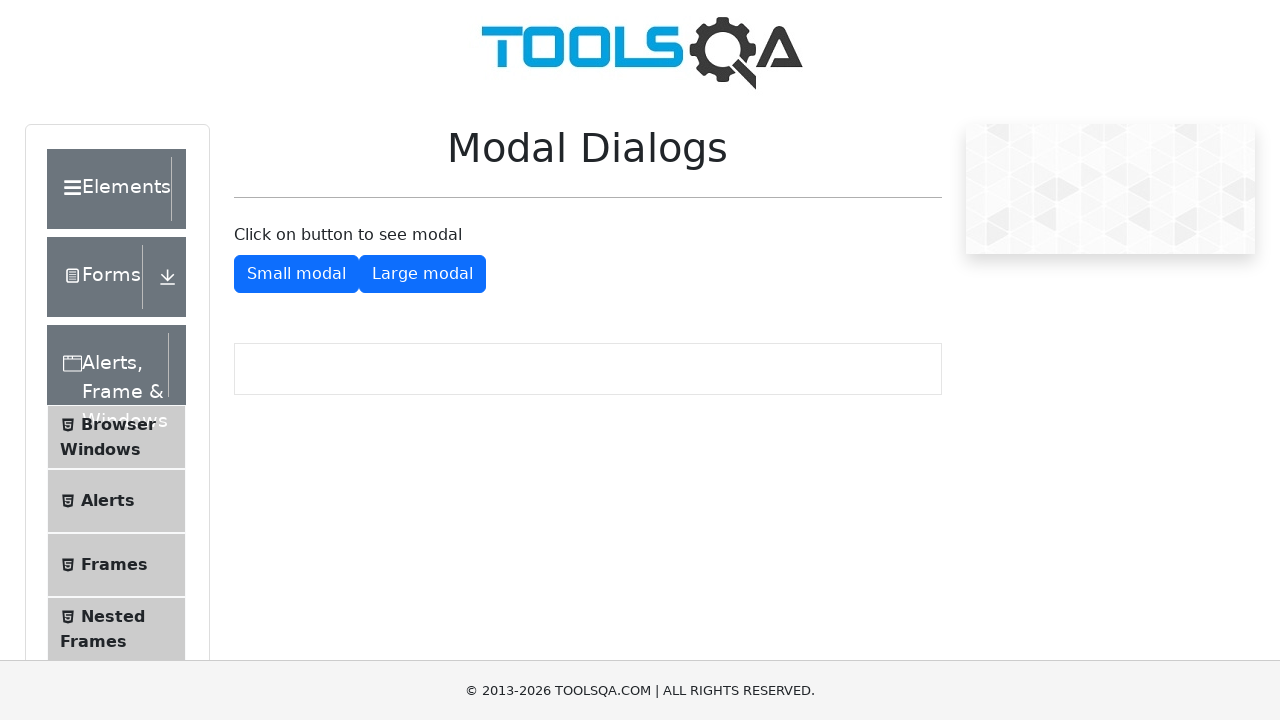

Clicked small modal button at (296, 274) on #showSmallModal
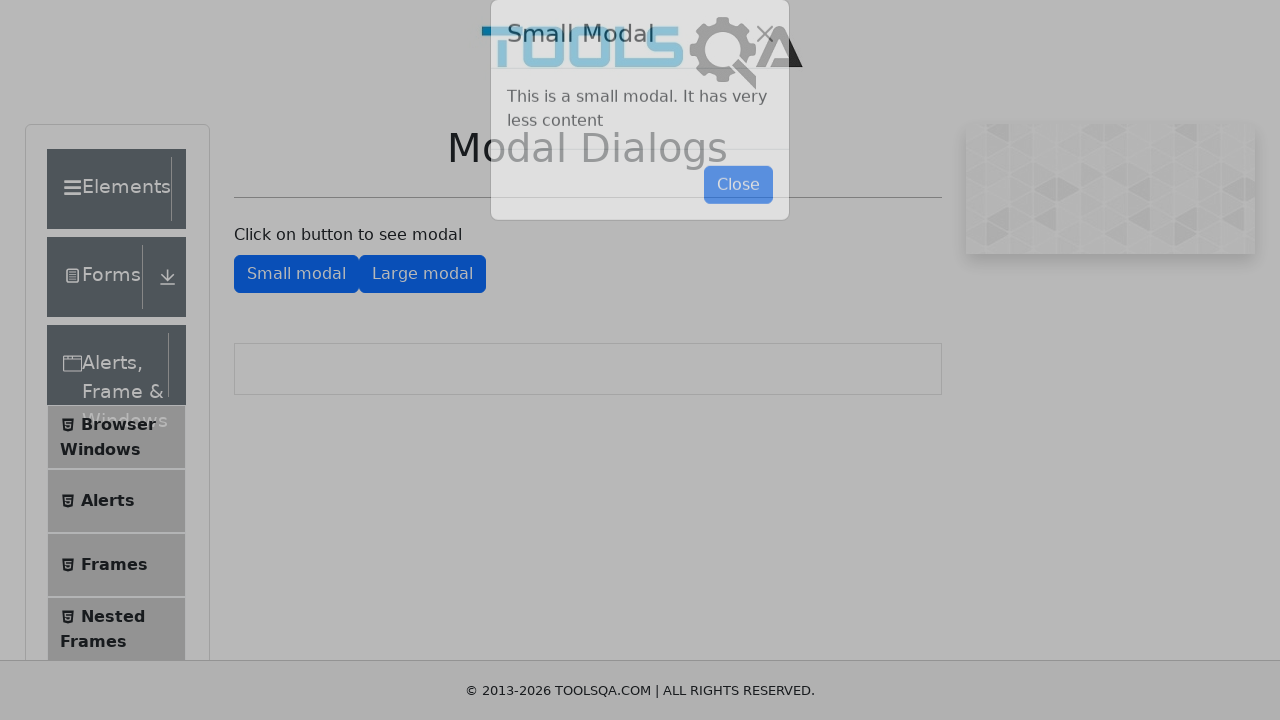

Small modal window appeared
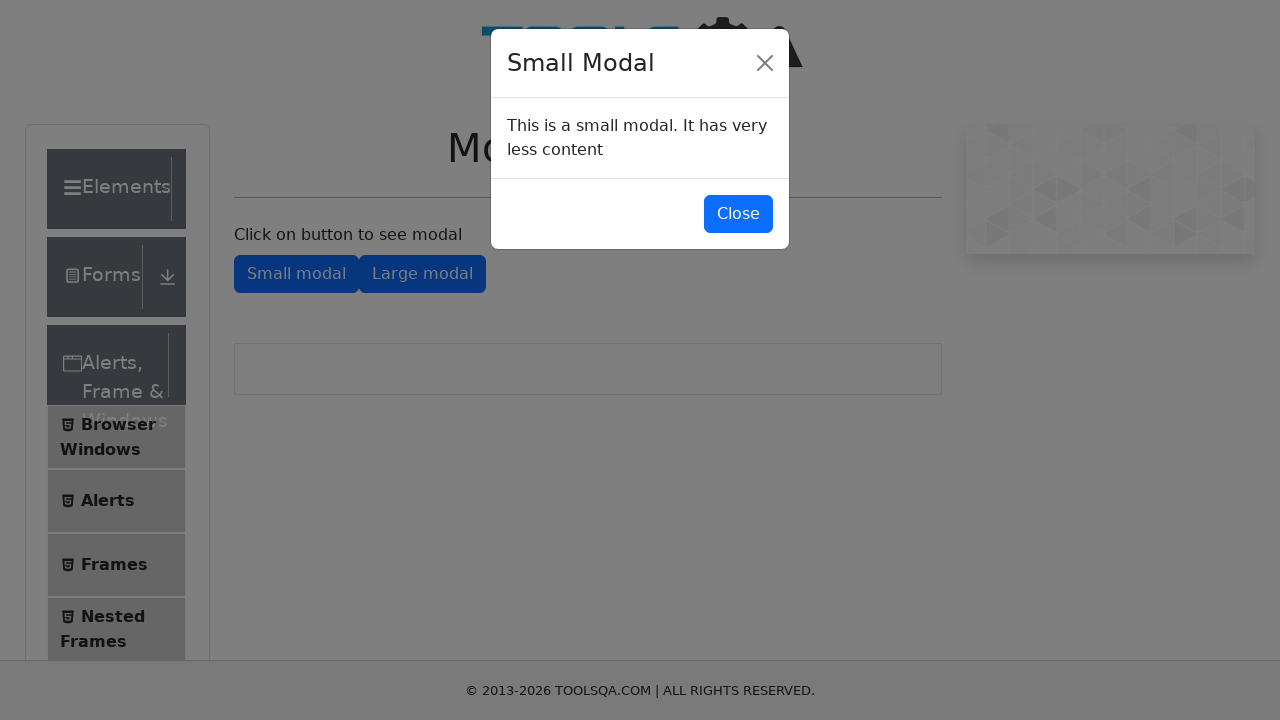

Clicked close button on small modal at (738, 214) on #closeSmallModal
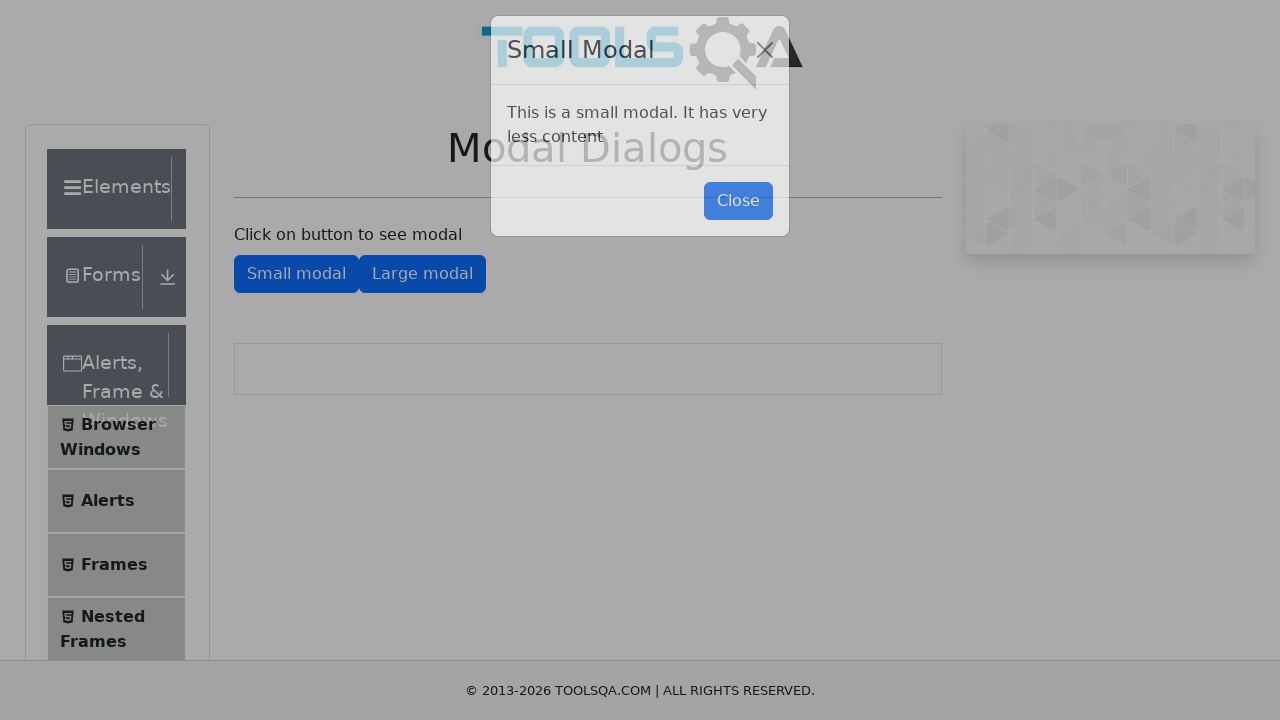

Small modal window closed and disappeared
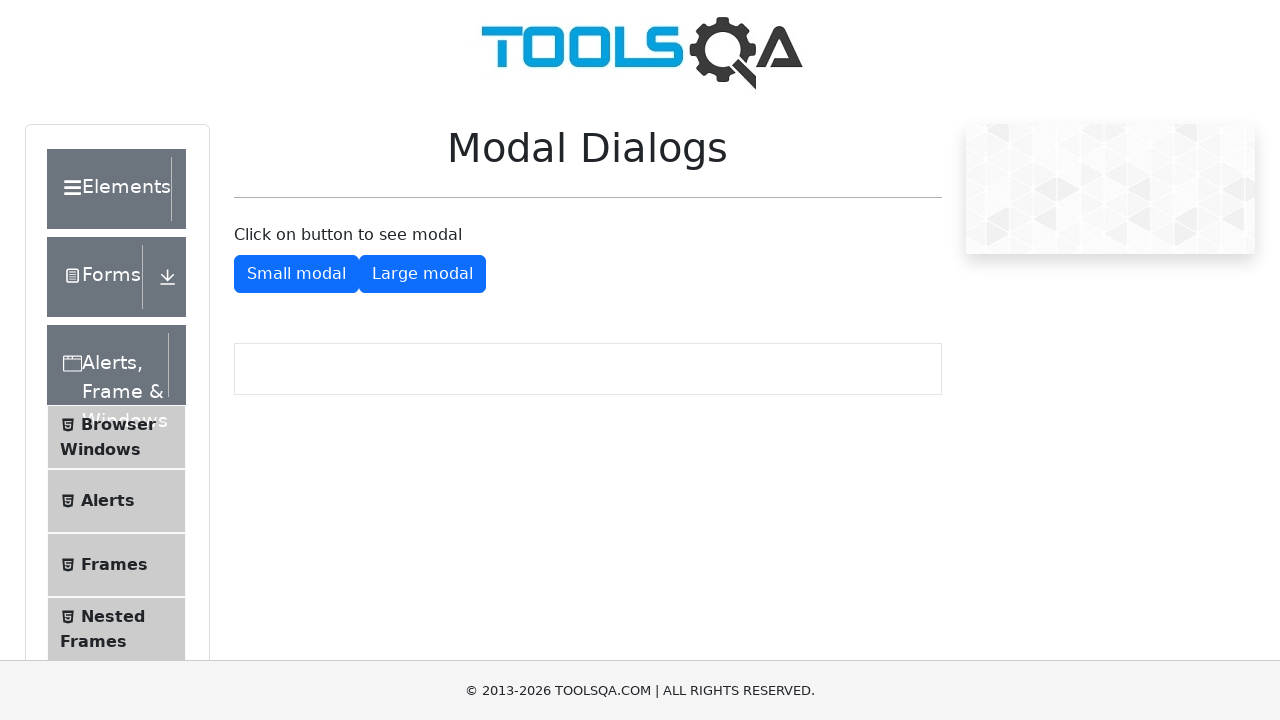

Clicked large modal button at (422, 274) on #showLargeModal
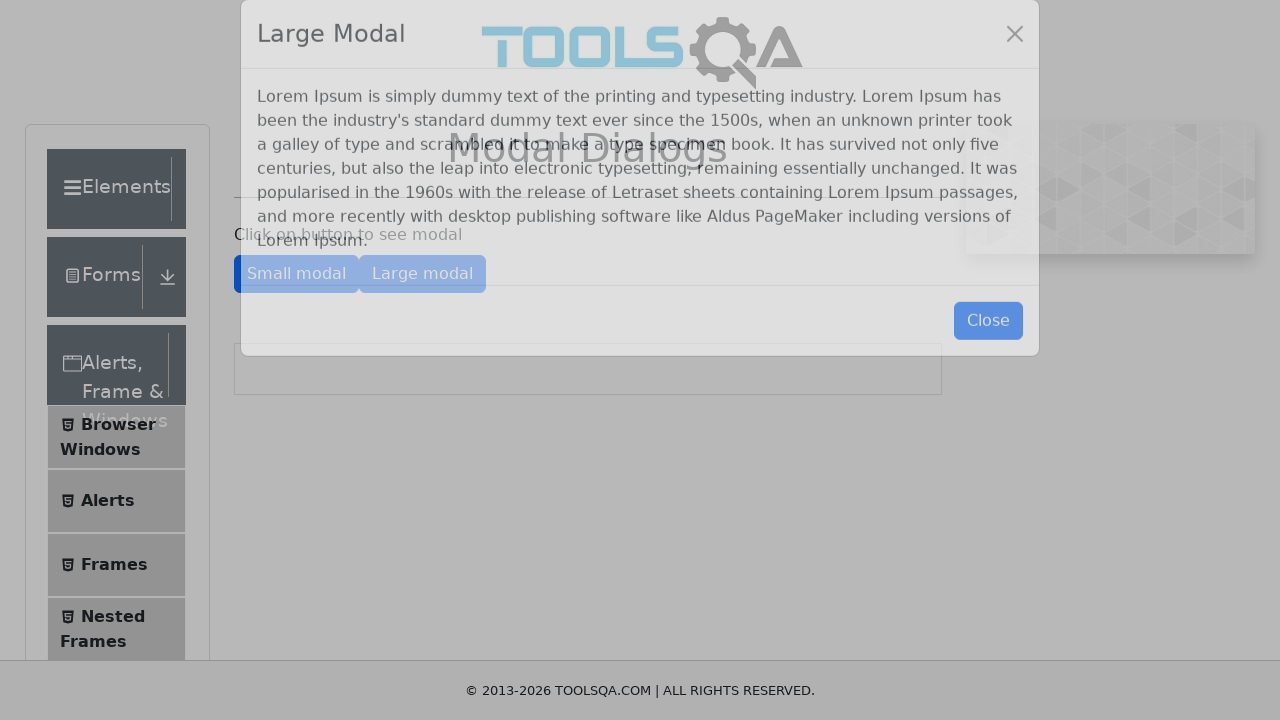

Large modal window appeared
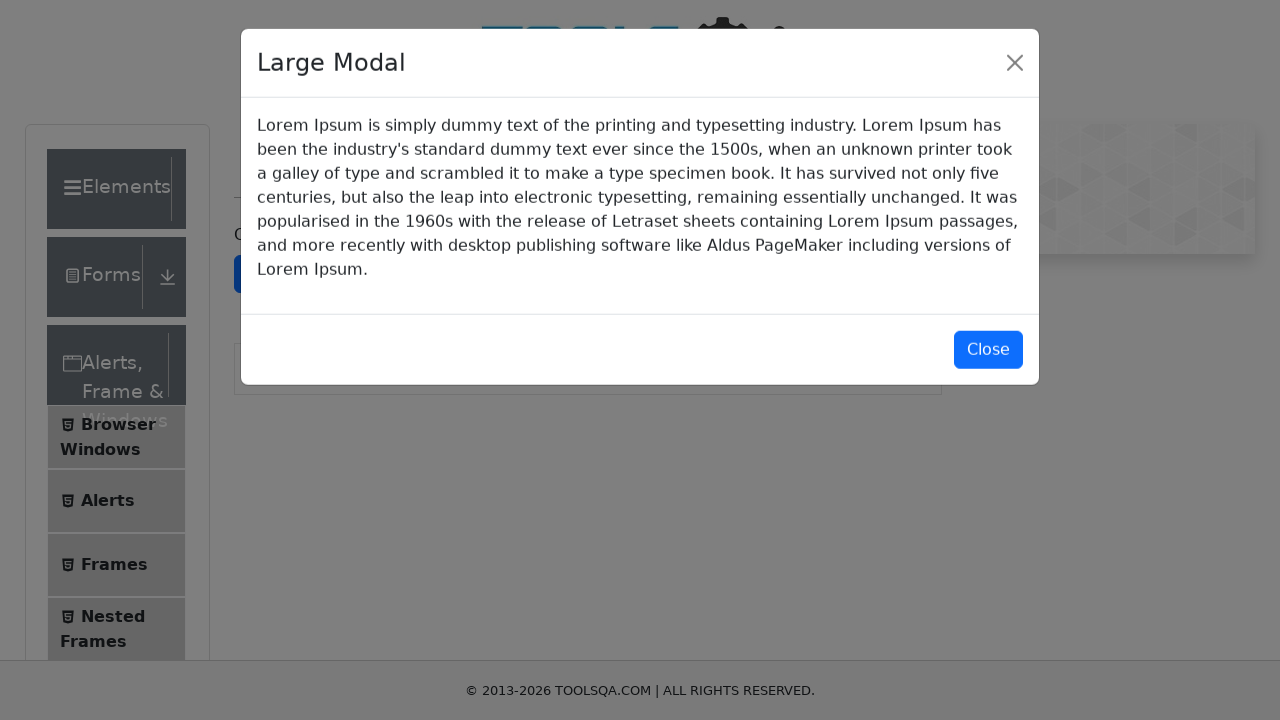

Clicked close button on large modal at (988, 350) on #closeLargeModal
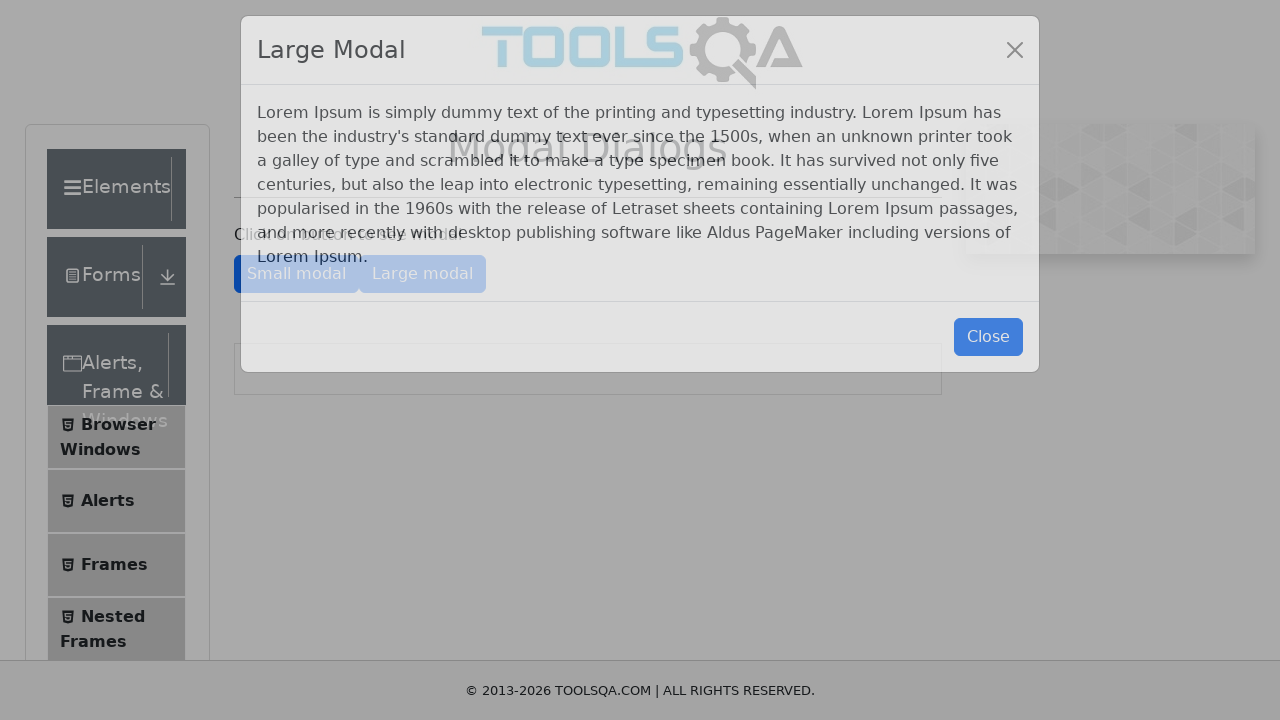

Large modal window closed and disappeared
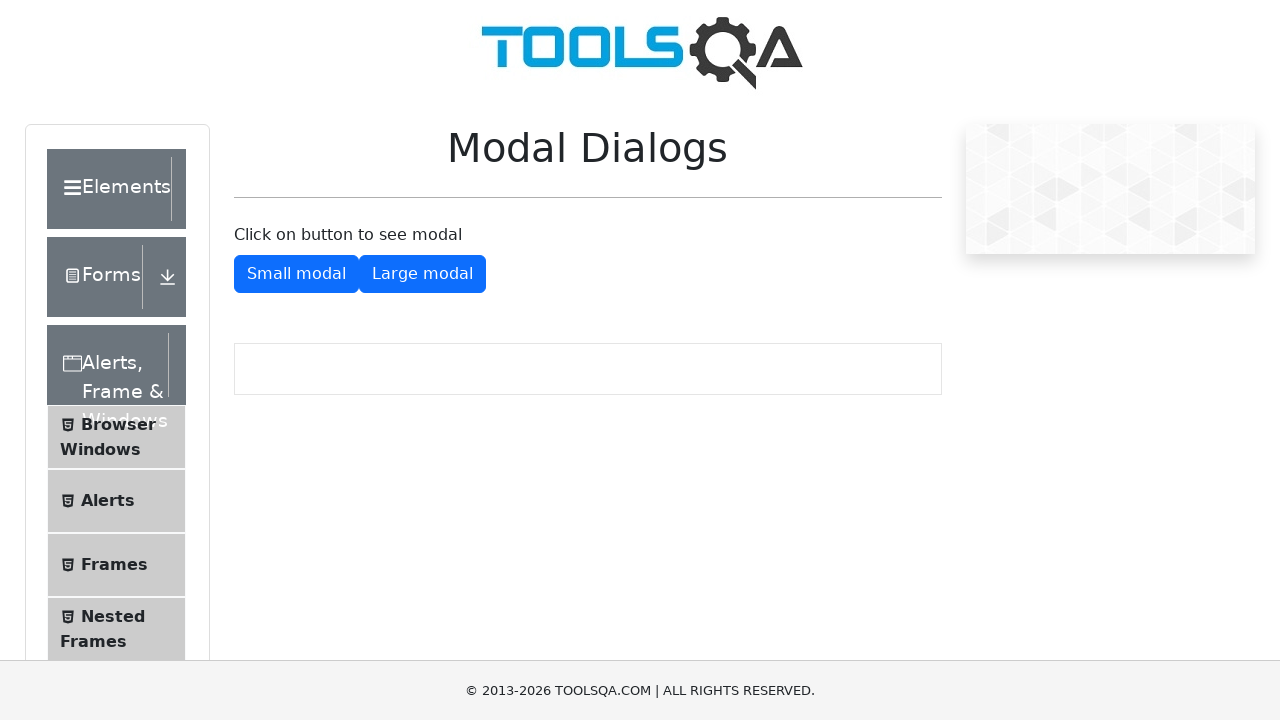

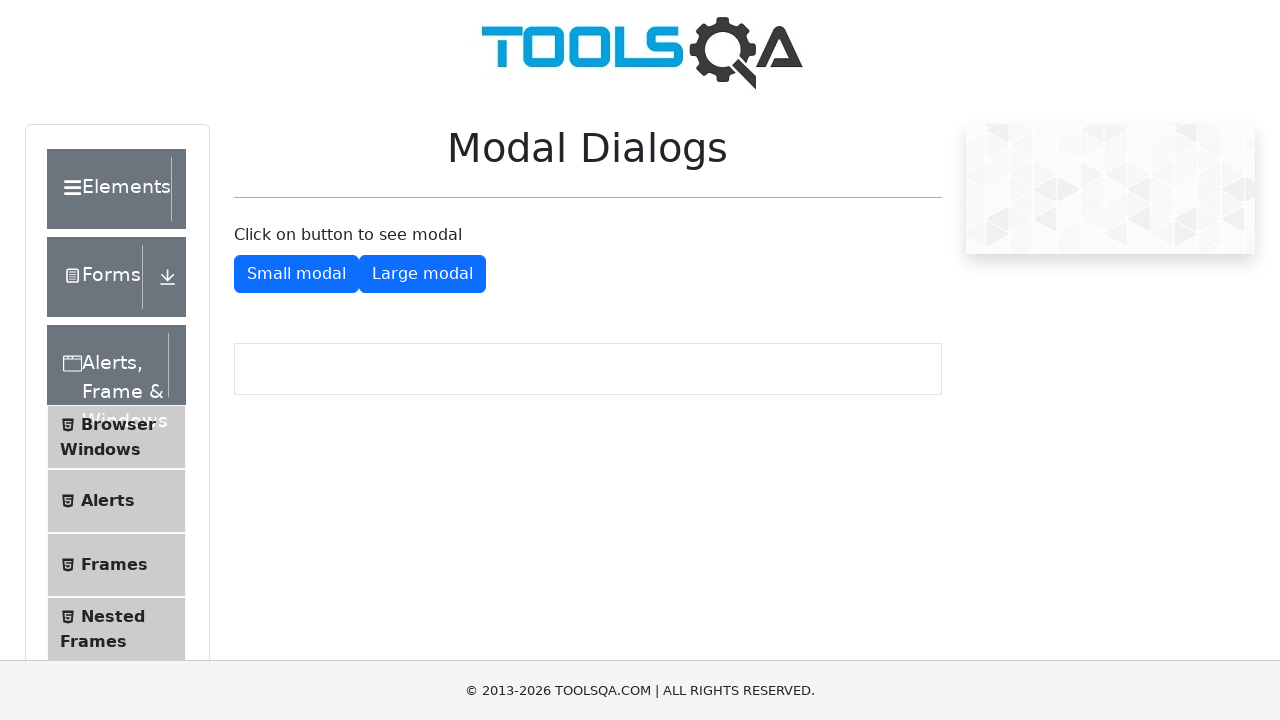